Tests infinite scroll functionality on a product listing page by scrolling down multiple times until a target number of products are loaded or no more content is available.

Starting URL: https://www.dafiti.com.br/roupas-masculinas/camisas/

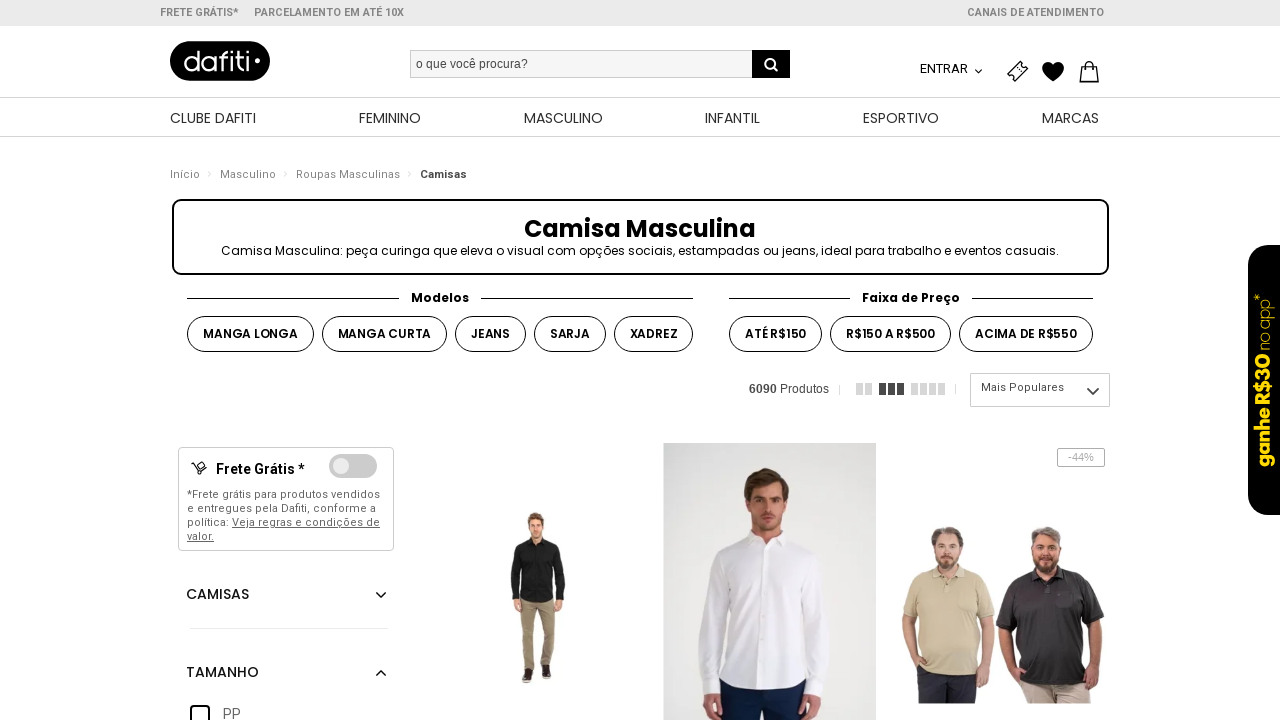

Waited for initial product boxes to load
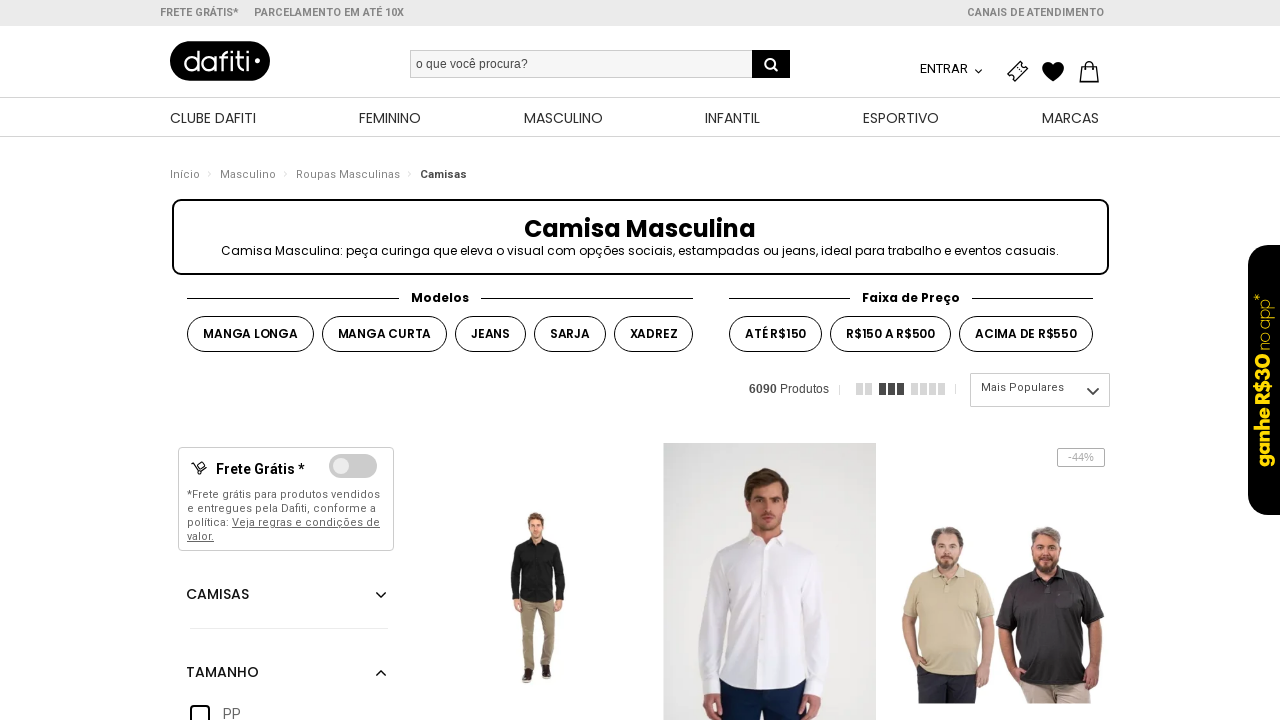

Retrieved initial page scroll height
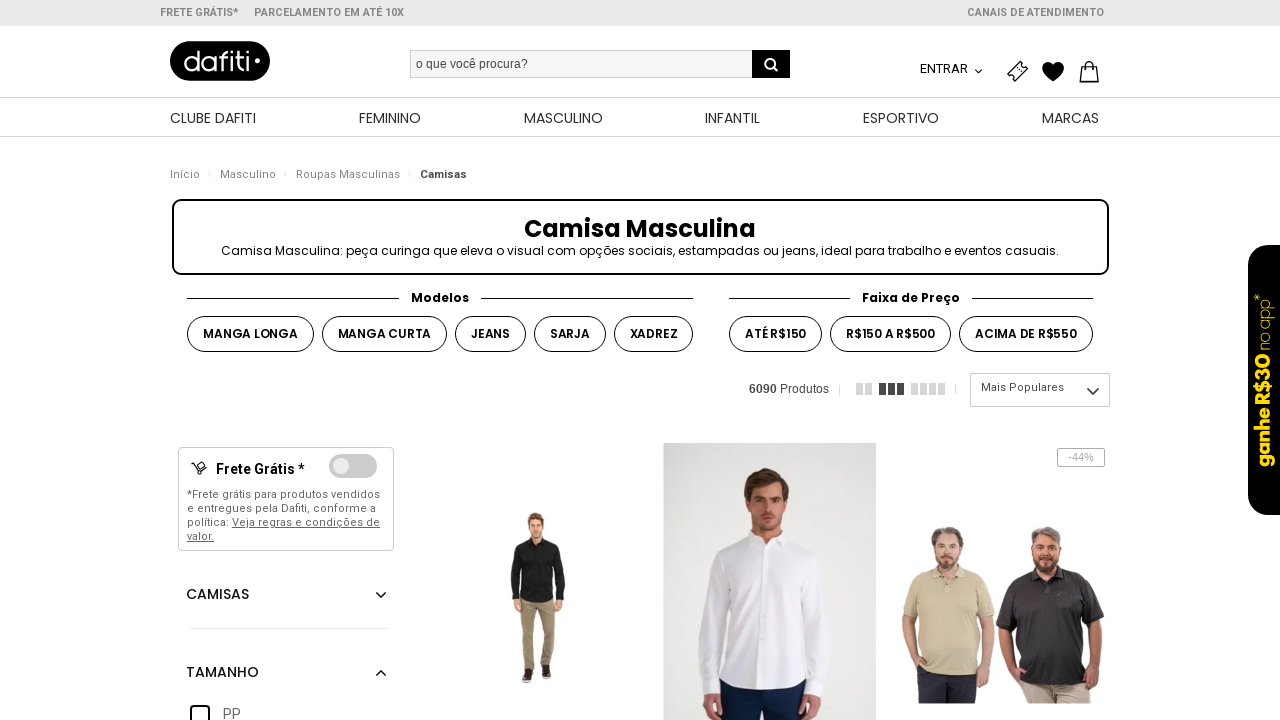

Checked product count: 12 products found
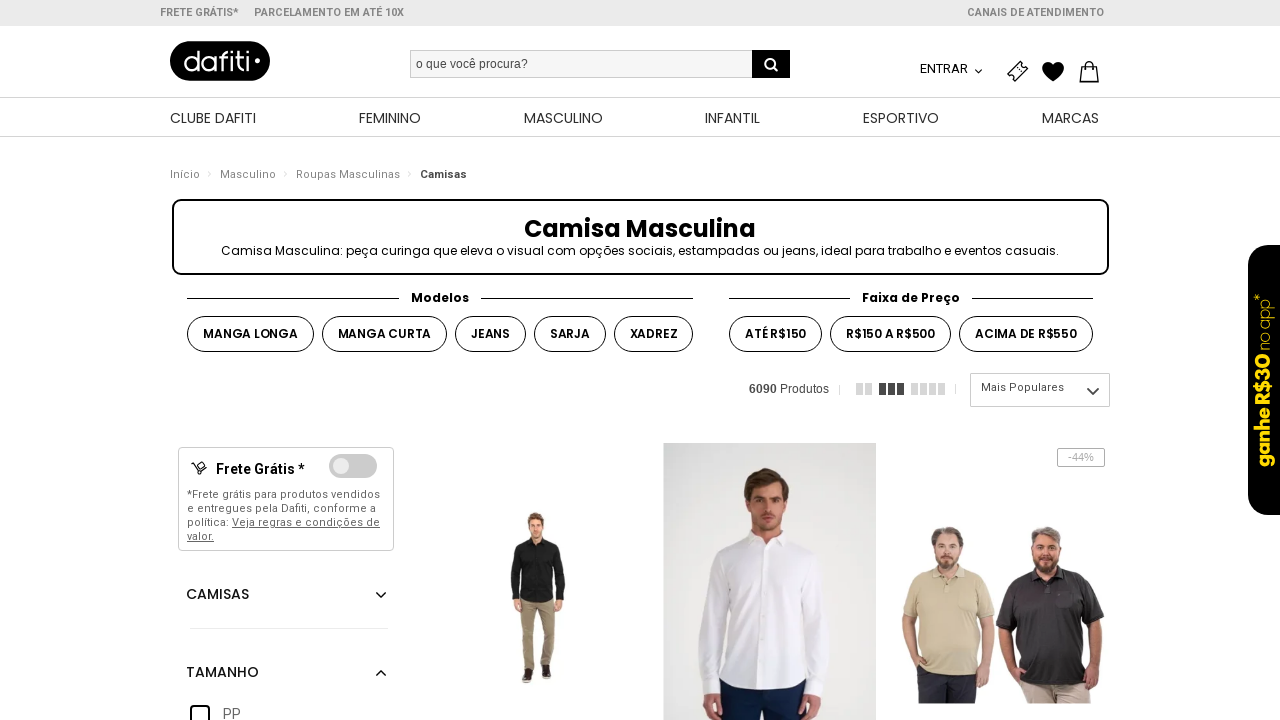

Scrolled to bottom of page
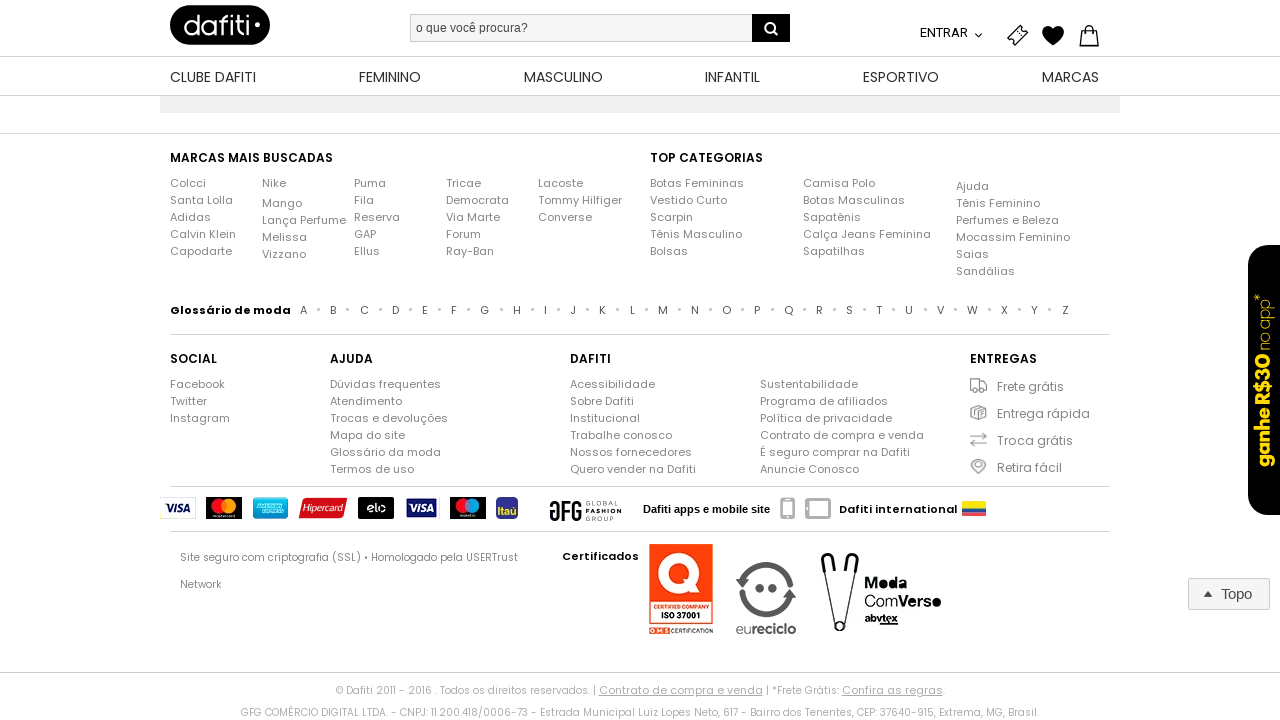

Waited 2 seconds for new content to load
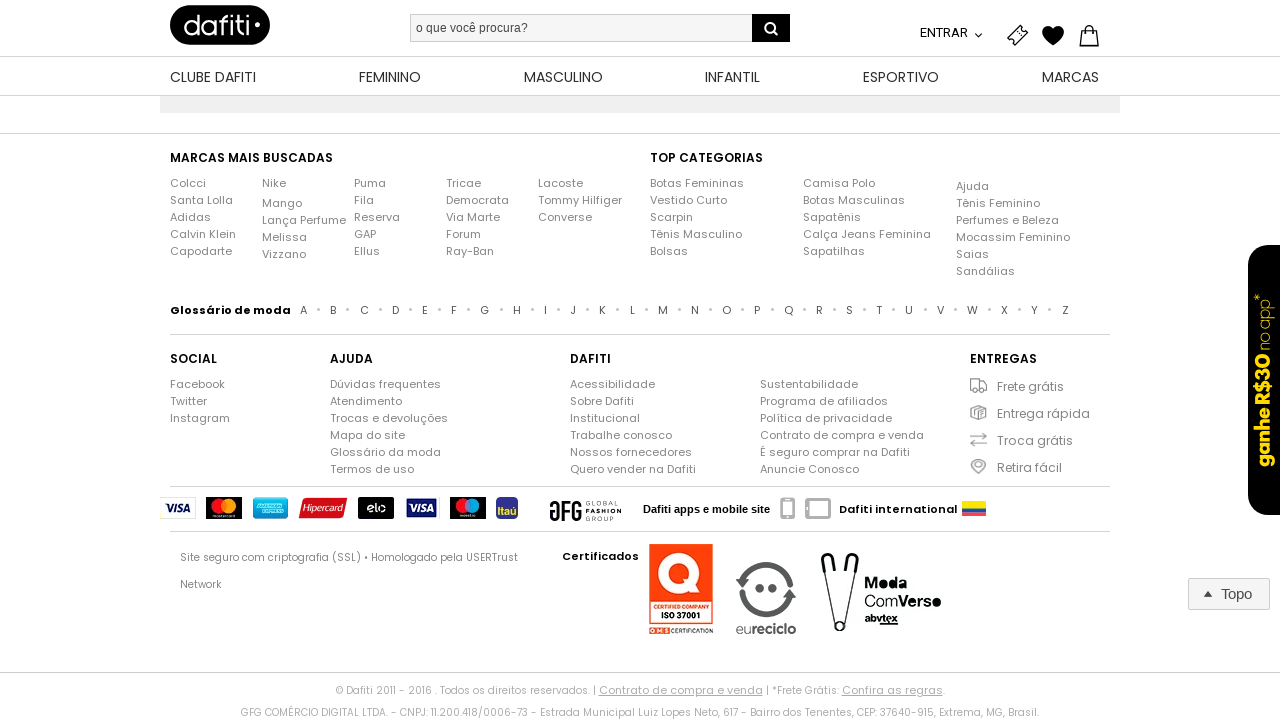

Retrieved new page scroll height: 11505
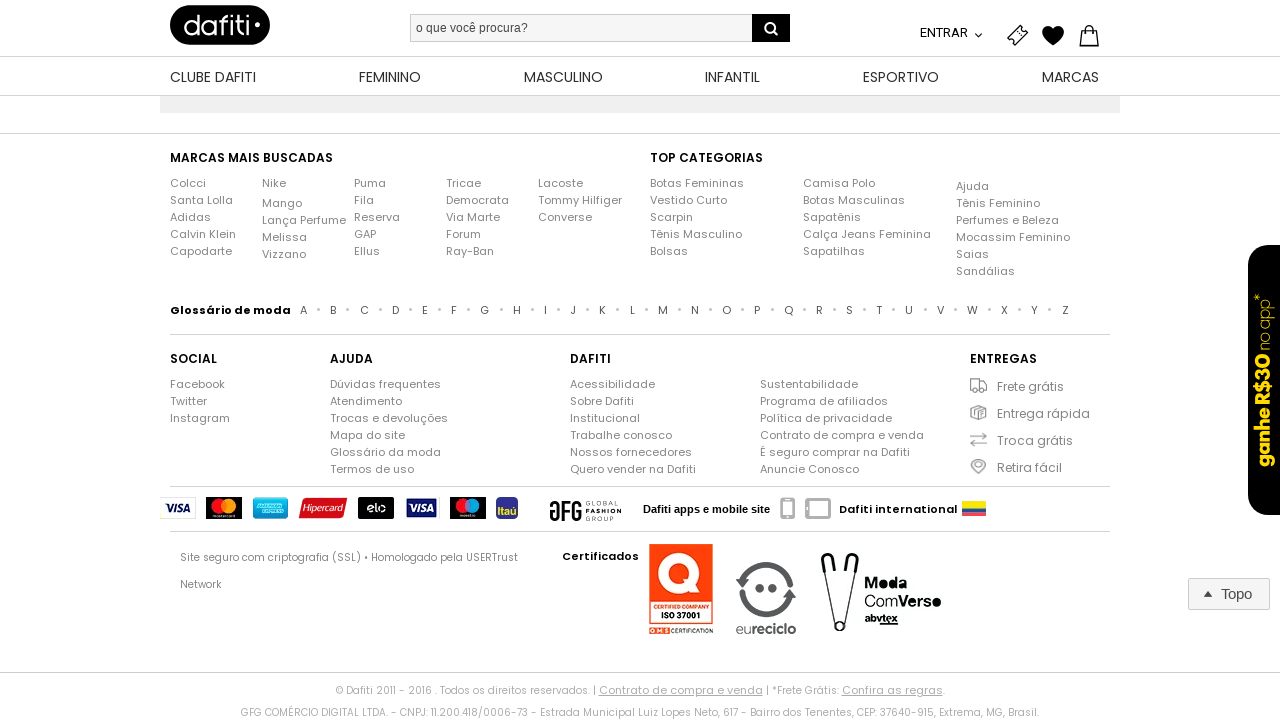

Scroll attempt 1 completed, continuing
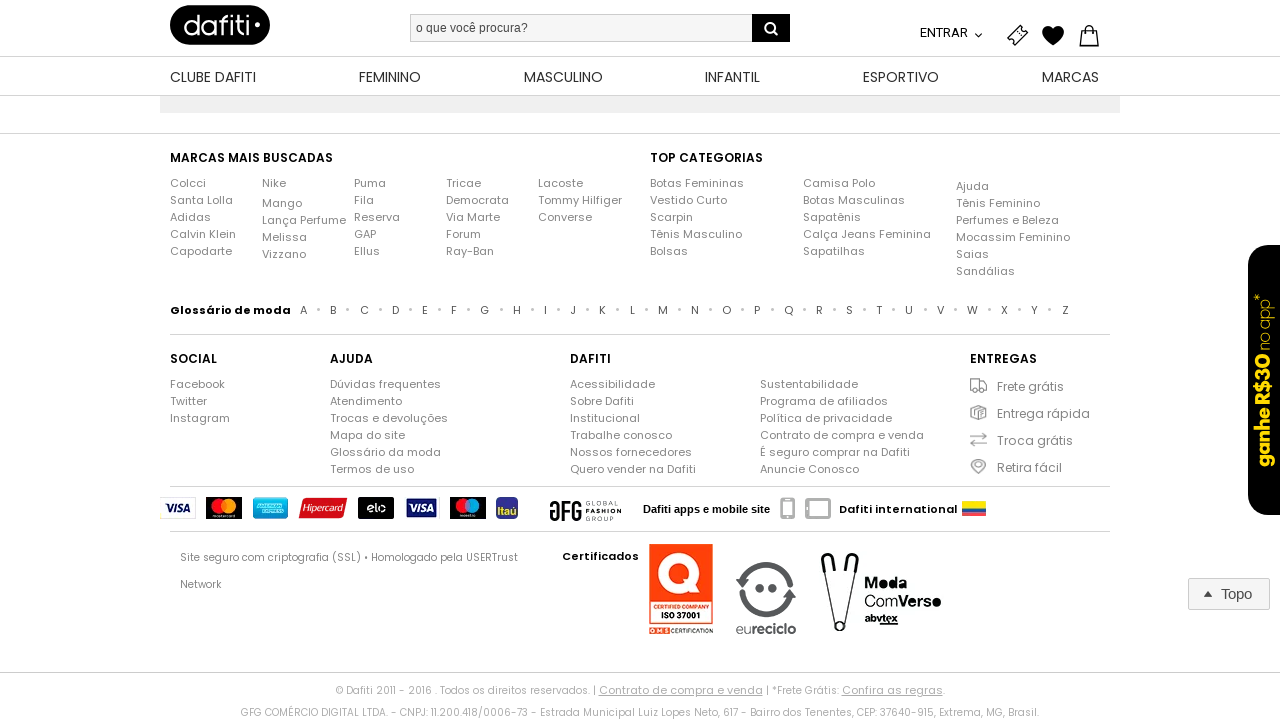

Checked product count: 60 products found
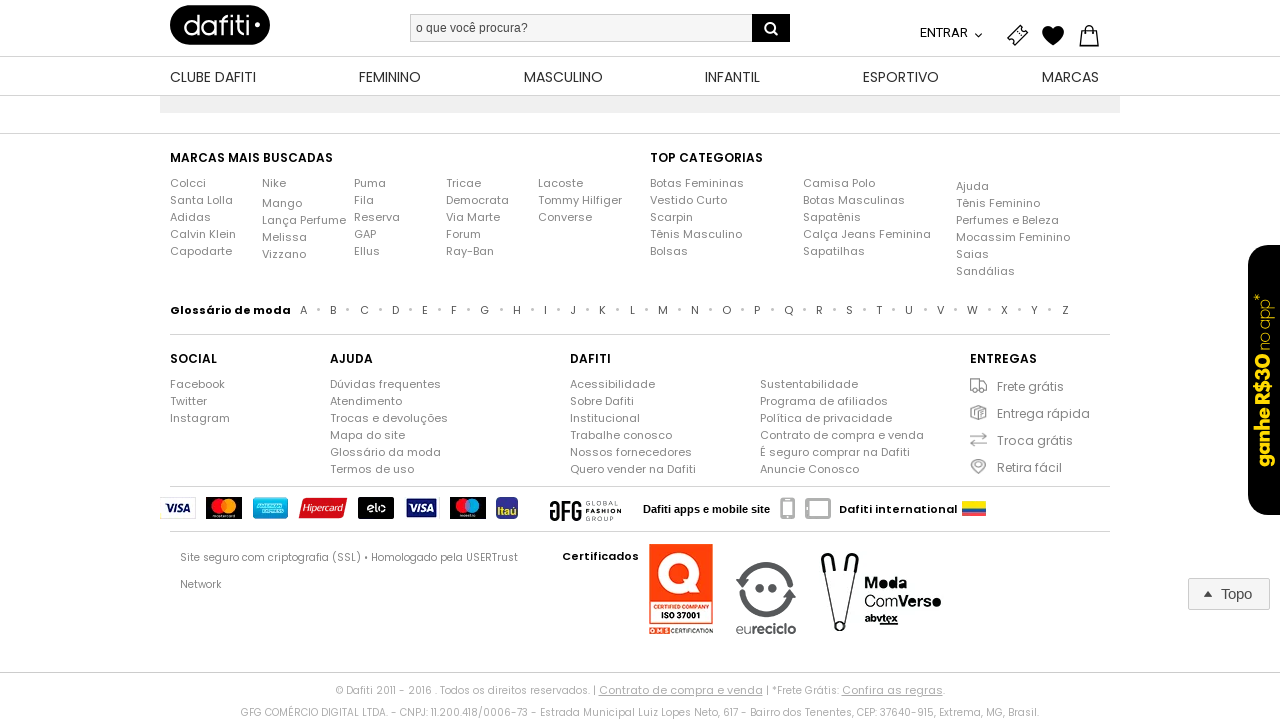

Target product count of 20 reached, stopping scrolls
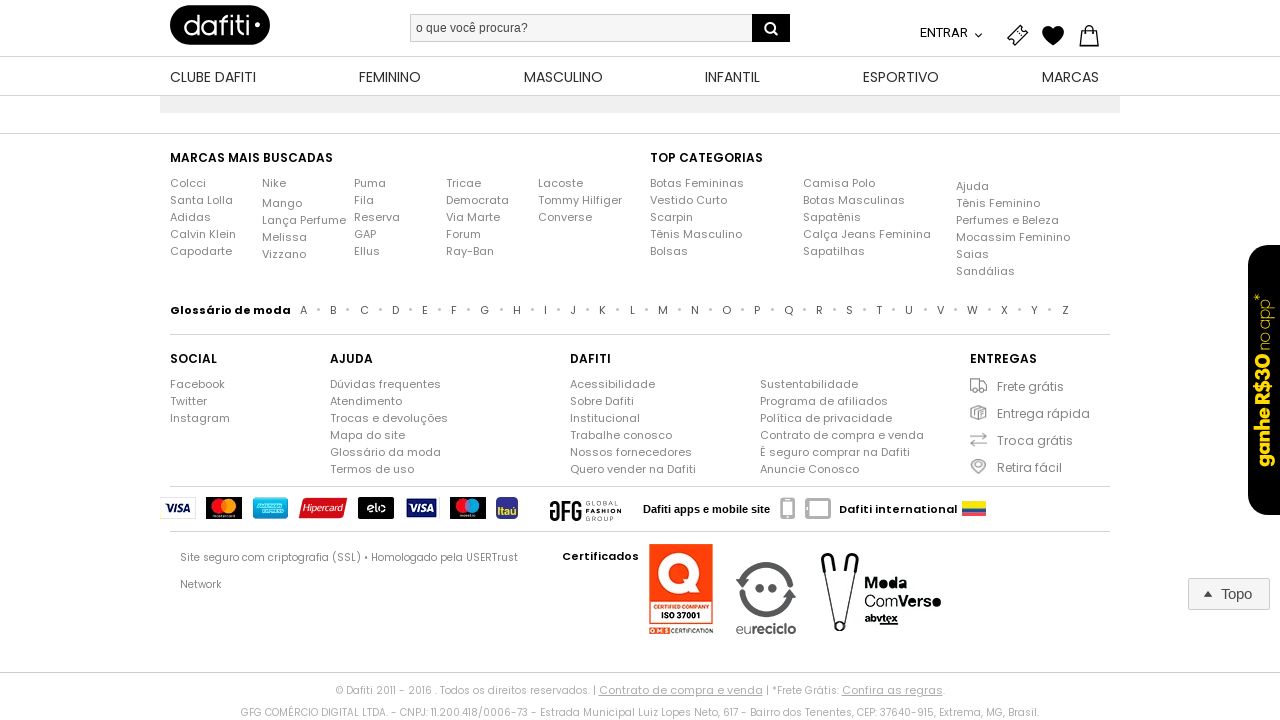

Verified product titles are visible on the page
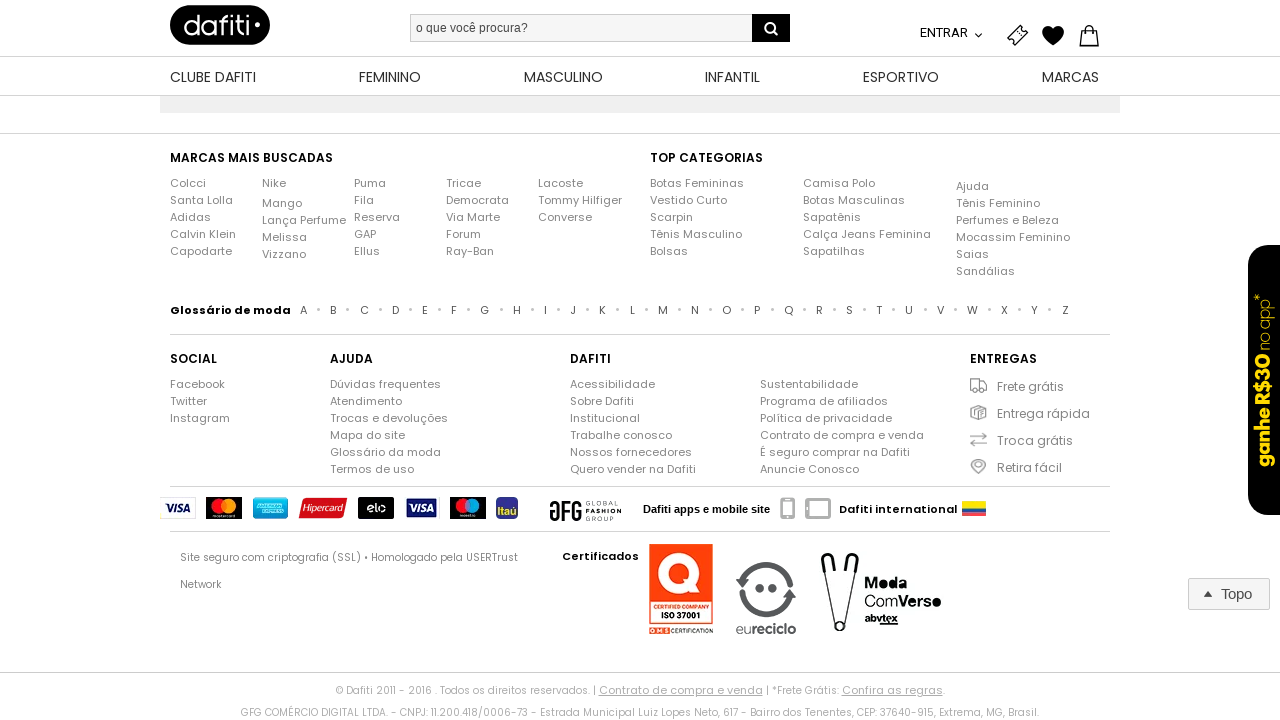

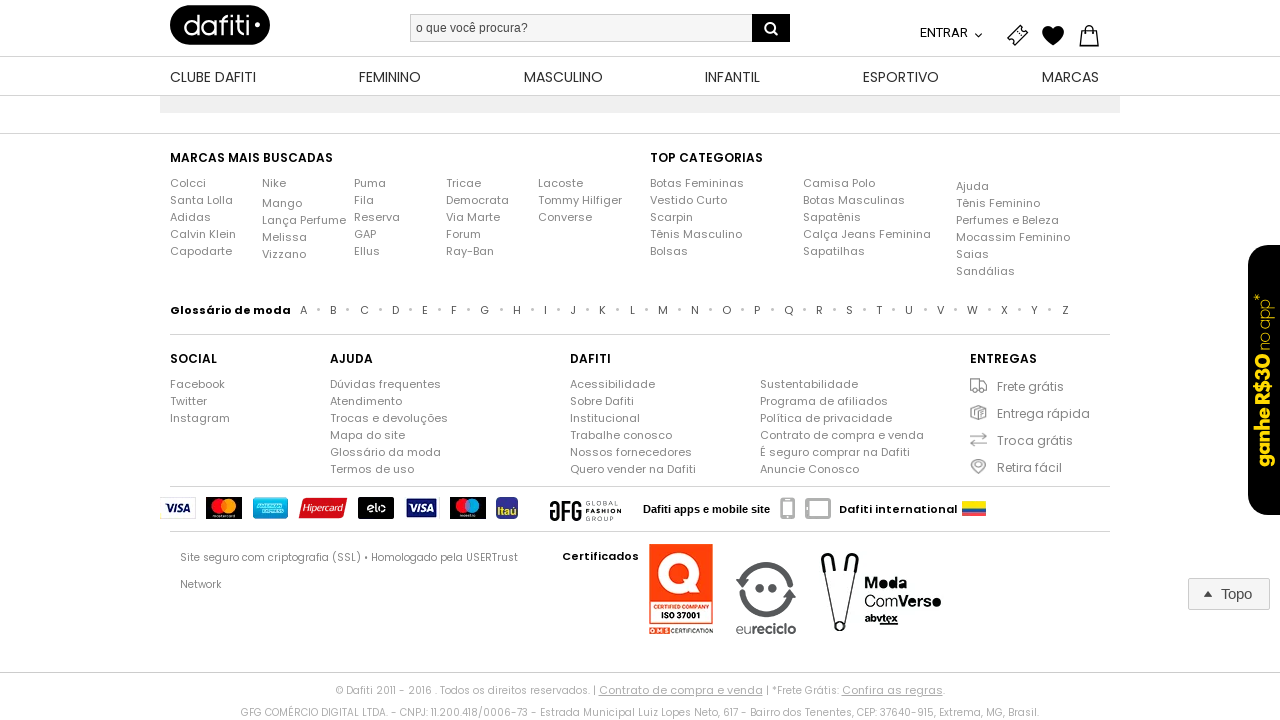